Navigates to a file upload demo page and verifies the page loads by checking the title

Starting URL: https://davidwalsh.name/demo/multiple-file-upload.php

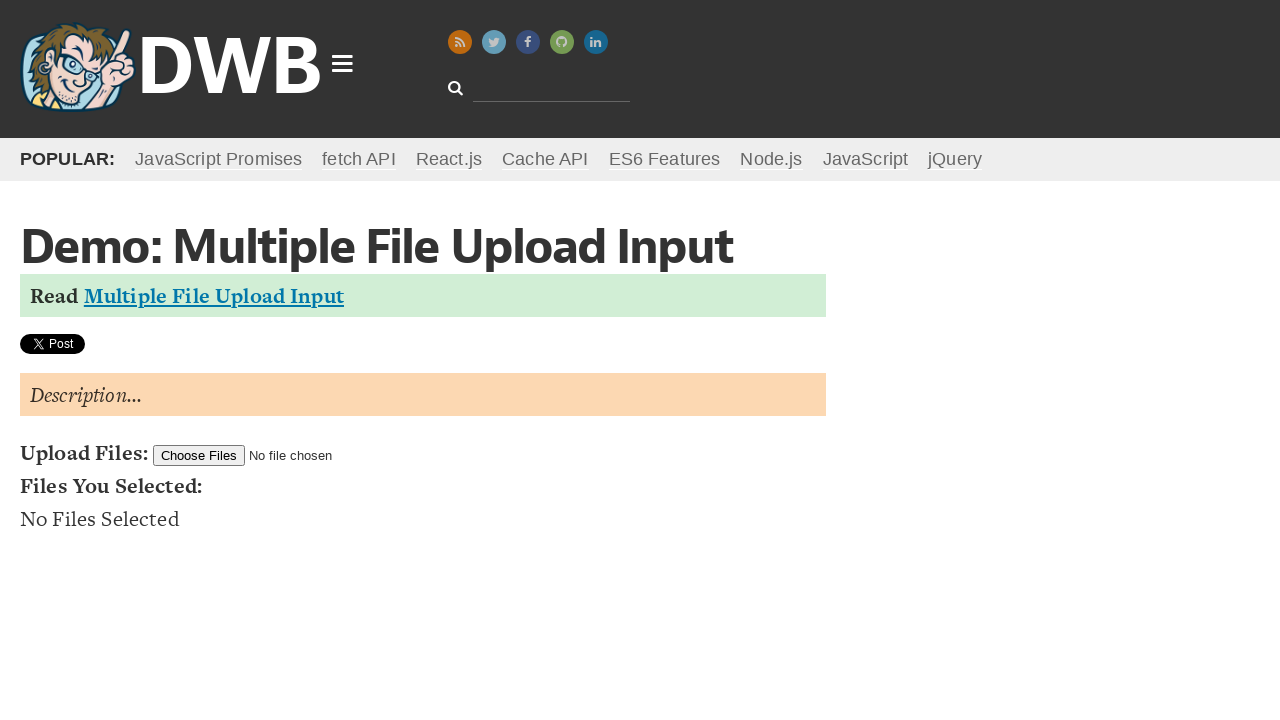

Navigated to file upload demo page
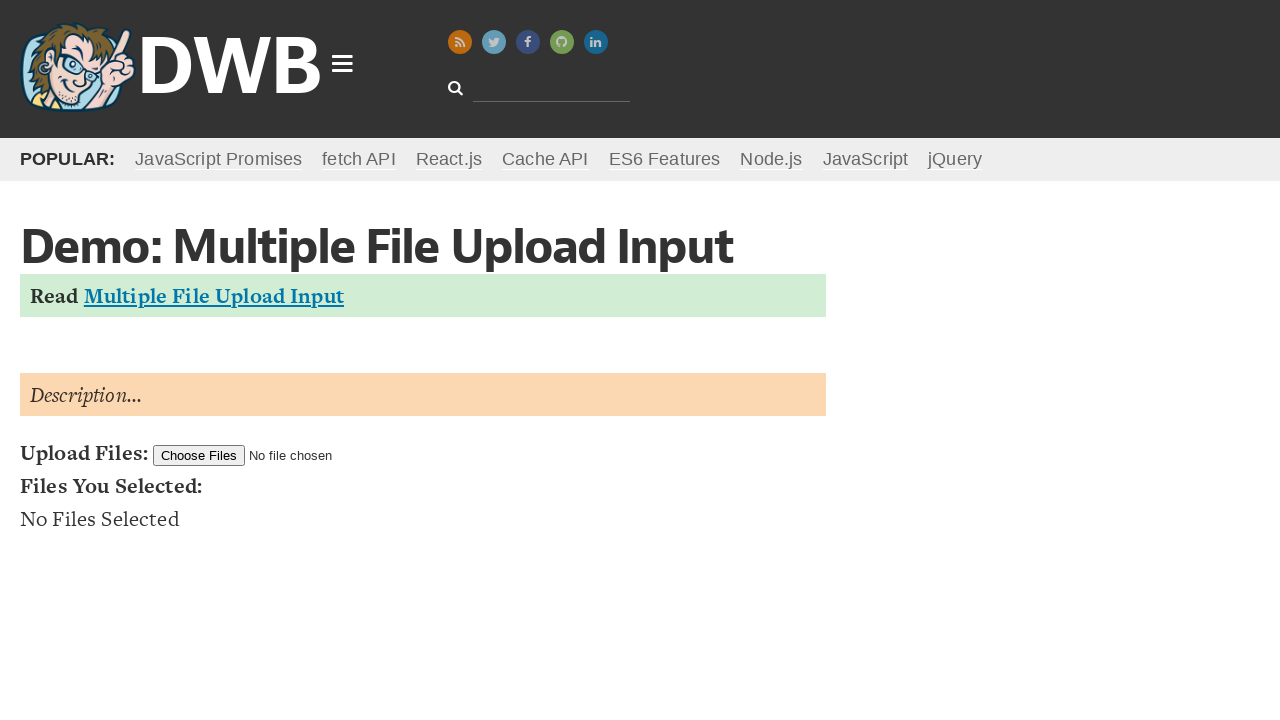

Page finished loading (domcontentloaded)
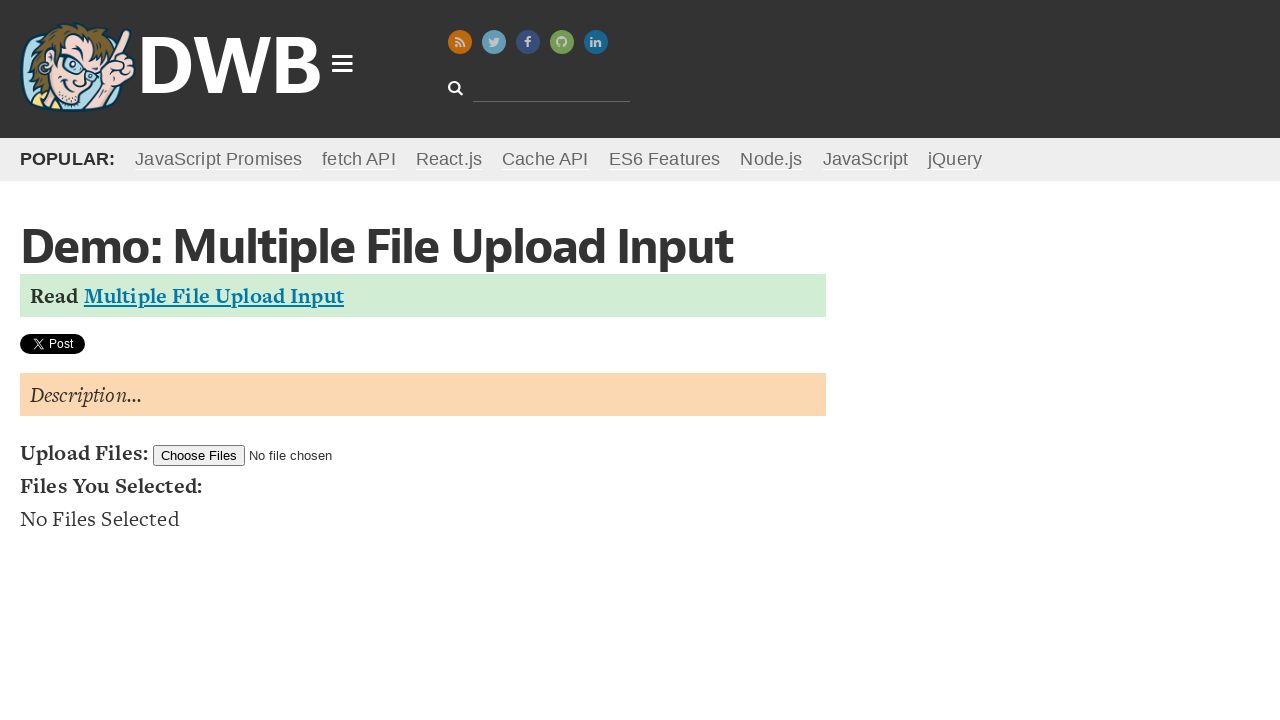

Retrieved page title
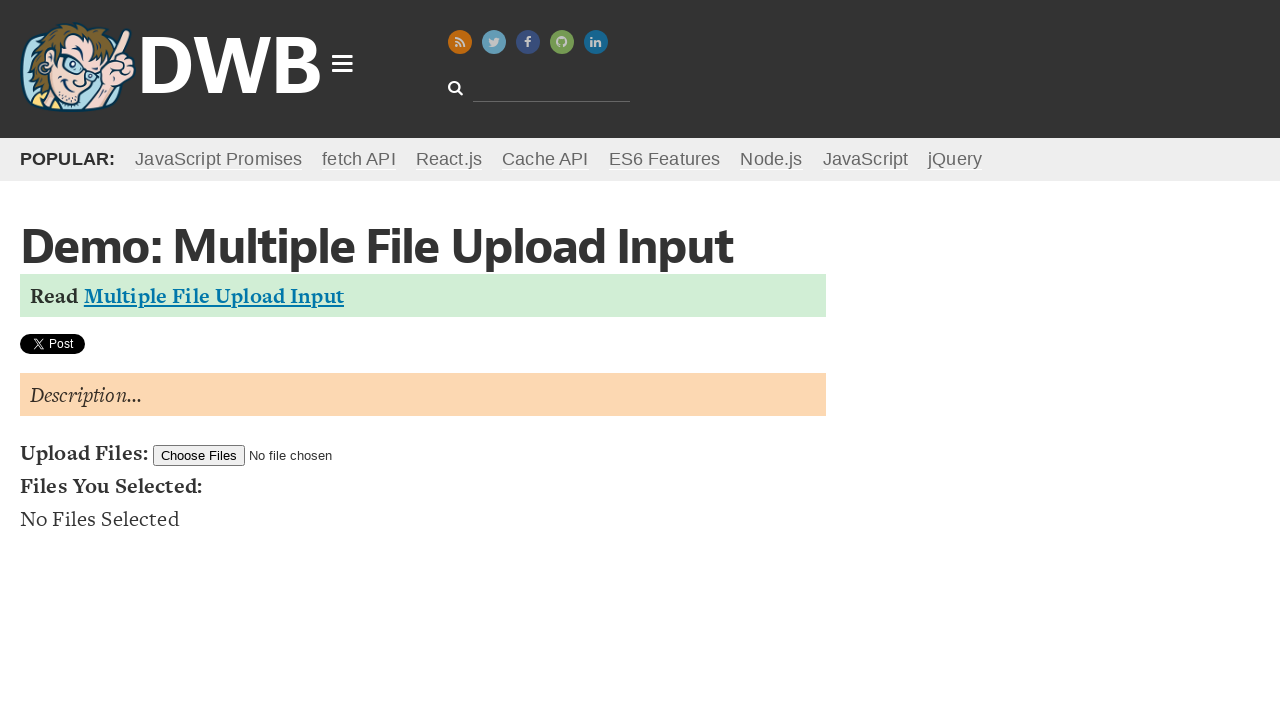

Verified page title is present and not empty
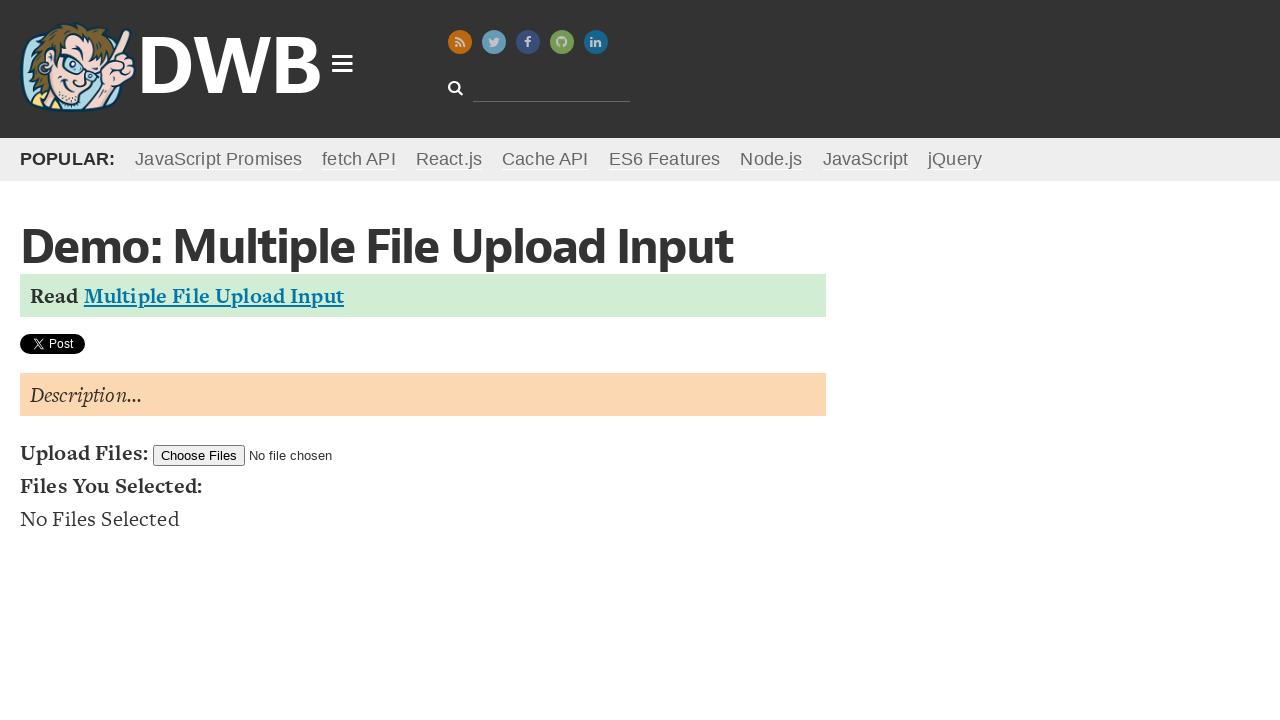

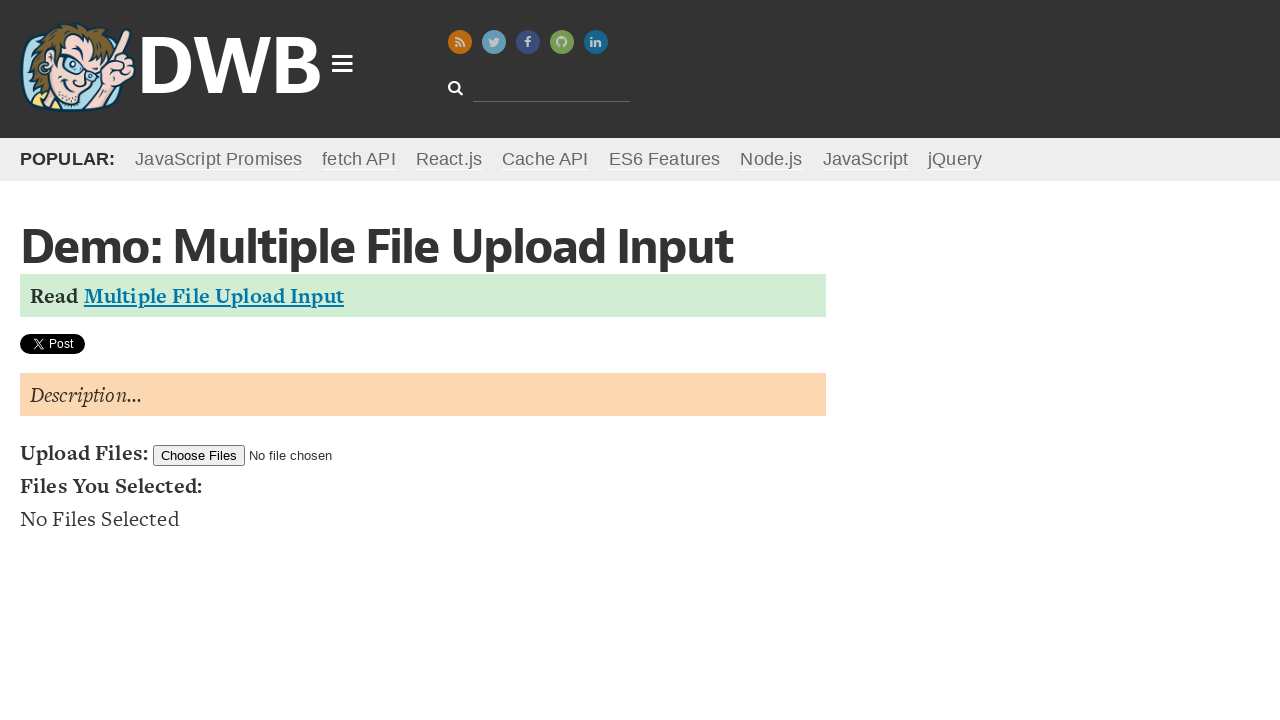